Tests window/tab handling by clicking a link that opens in a new tab, switching between tabs, and verifying their titles

Starting URL: https://smartbear.com/blog/how-to-handle-multiple-tabs-in-selenium-webdriver/

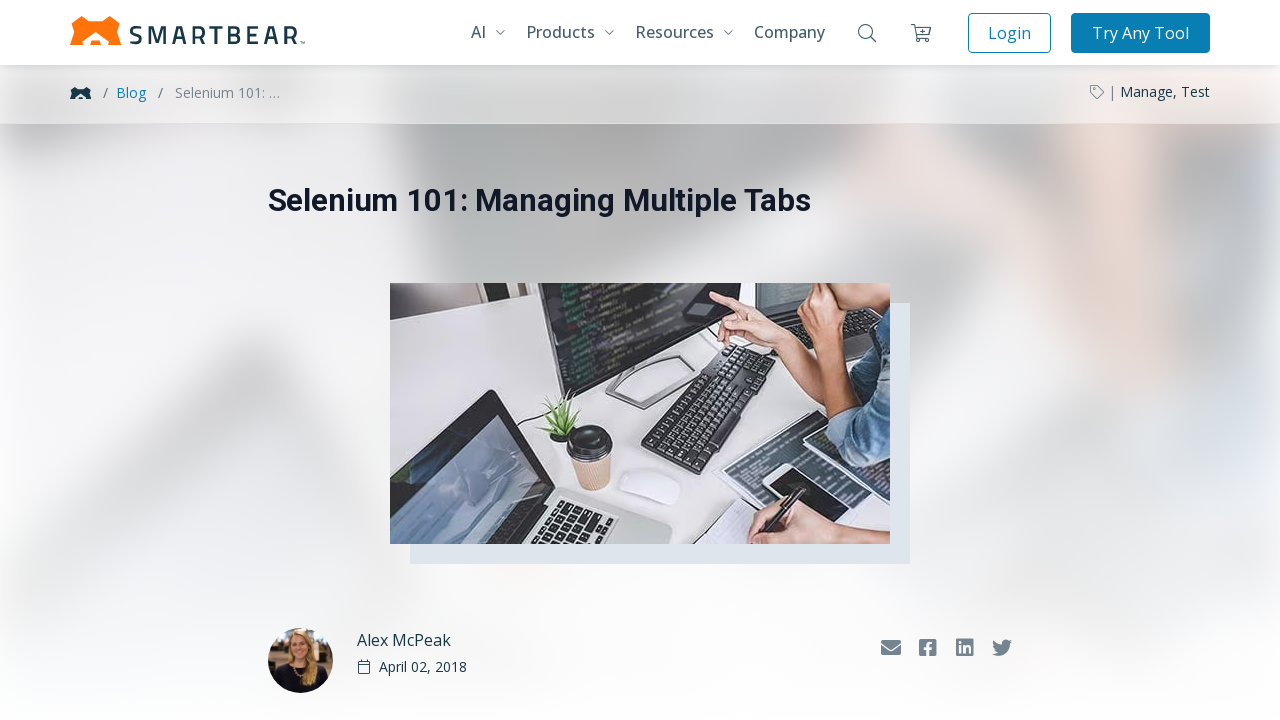

Navigated to SmartBear blog page on handling multiple tabs in Selenium
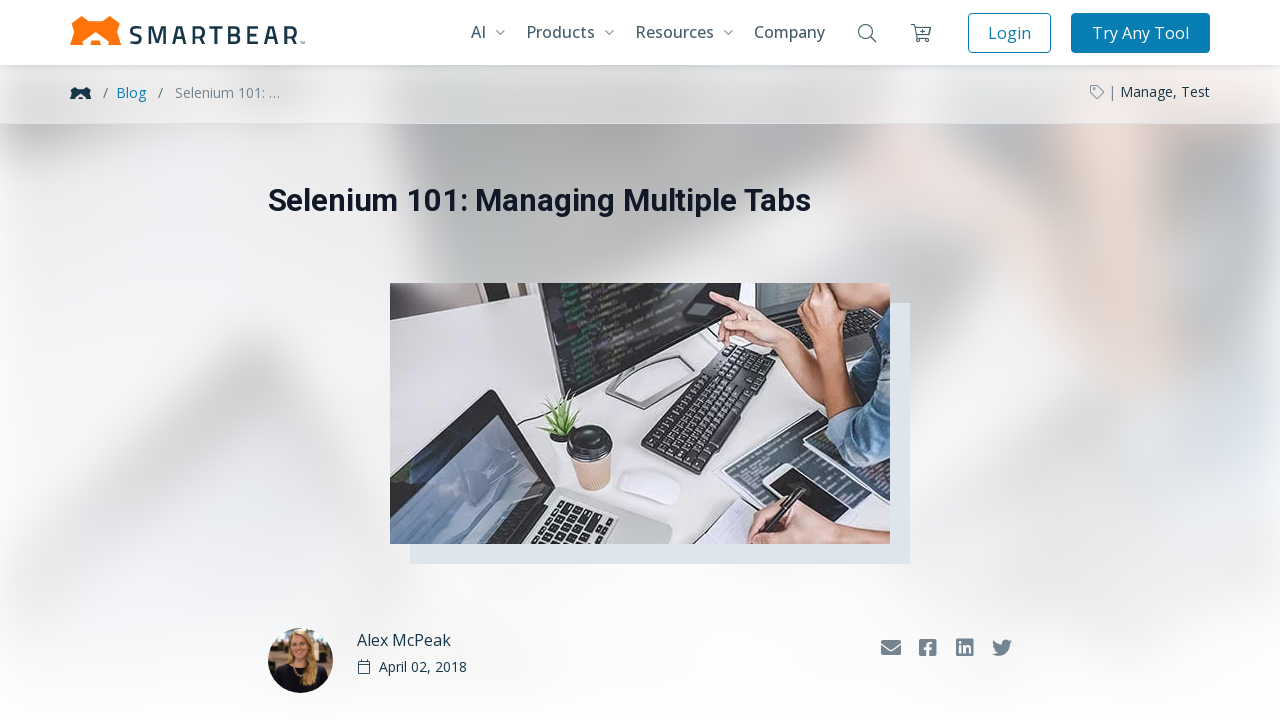

Clicked 'Selenium 101 Series' link that opened in new tab at (592, 709) on xpath=//a[text()='Selenium 101 Series']
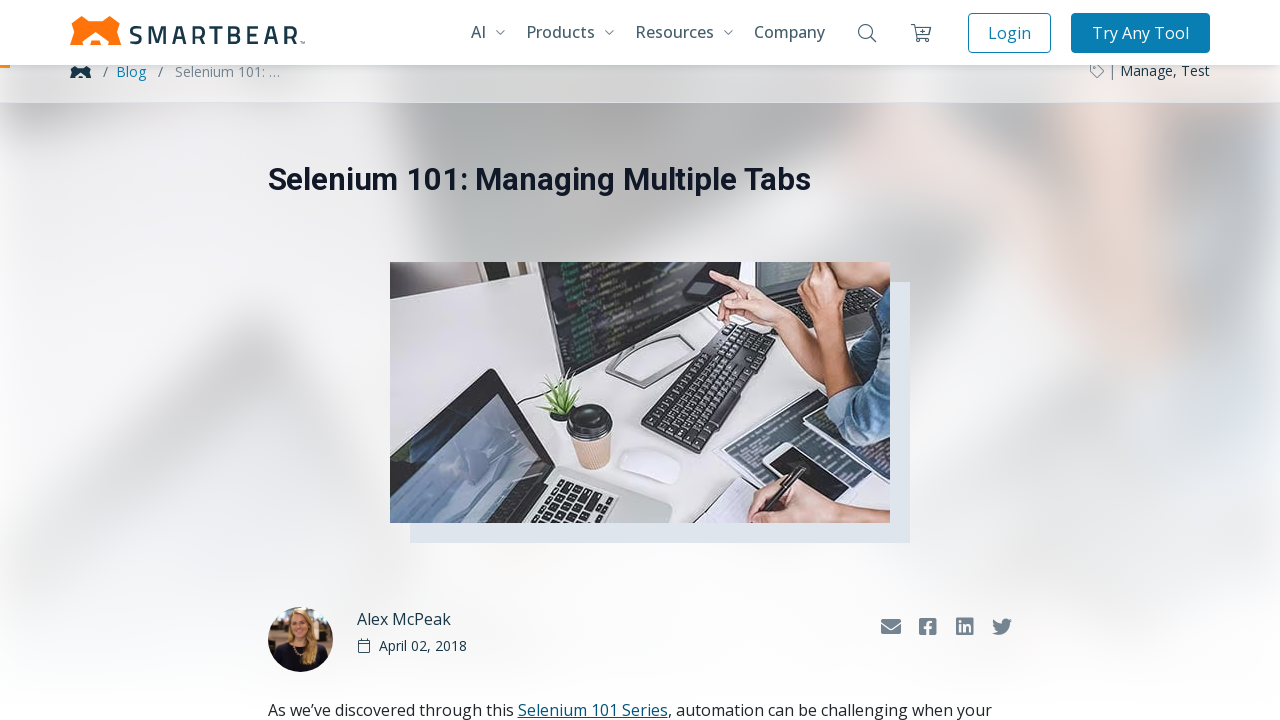

New tab finished loading
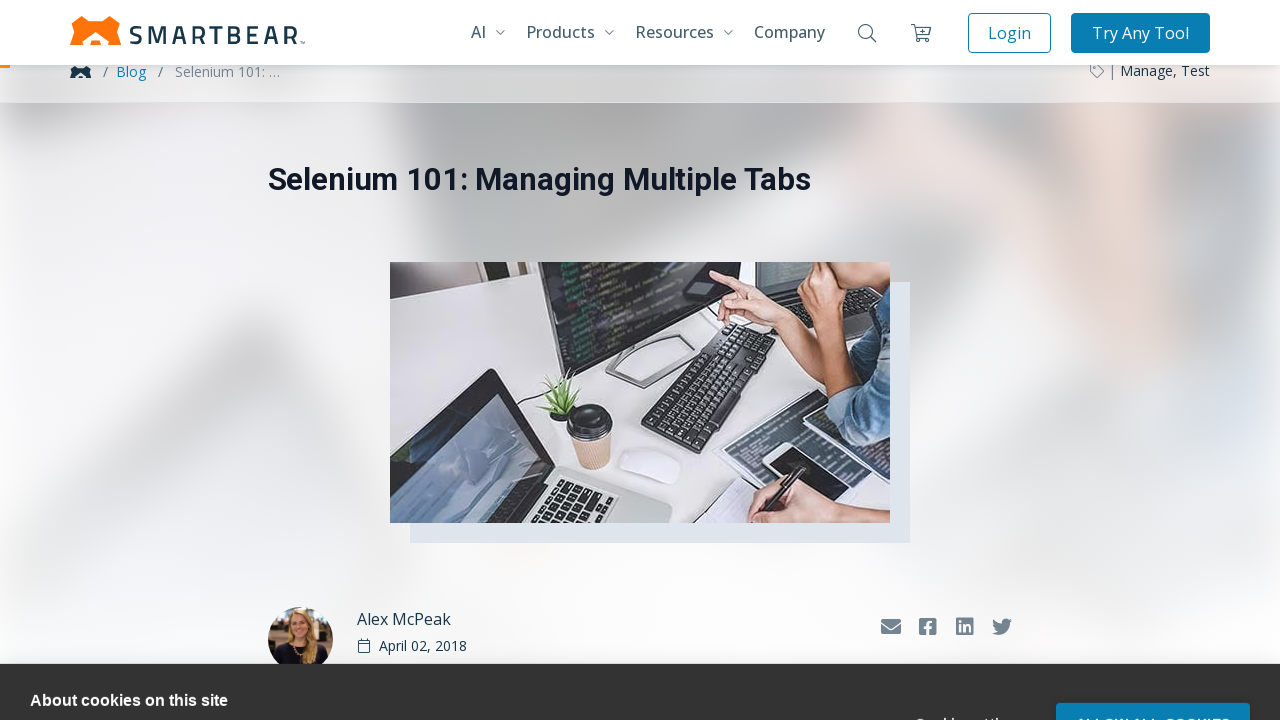

Retrieved new tab title: 
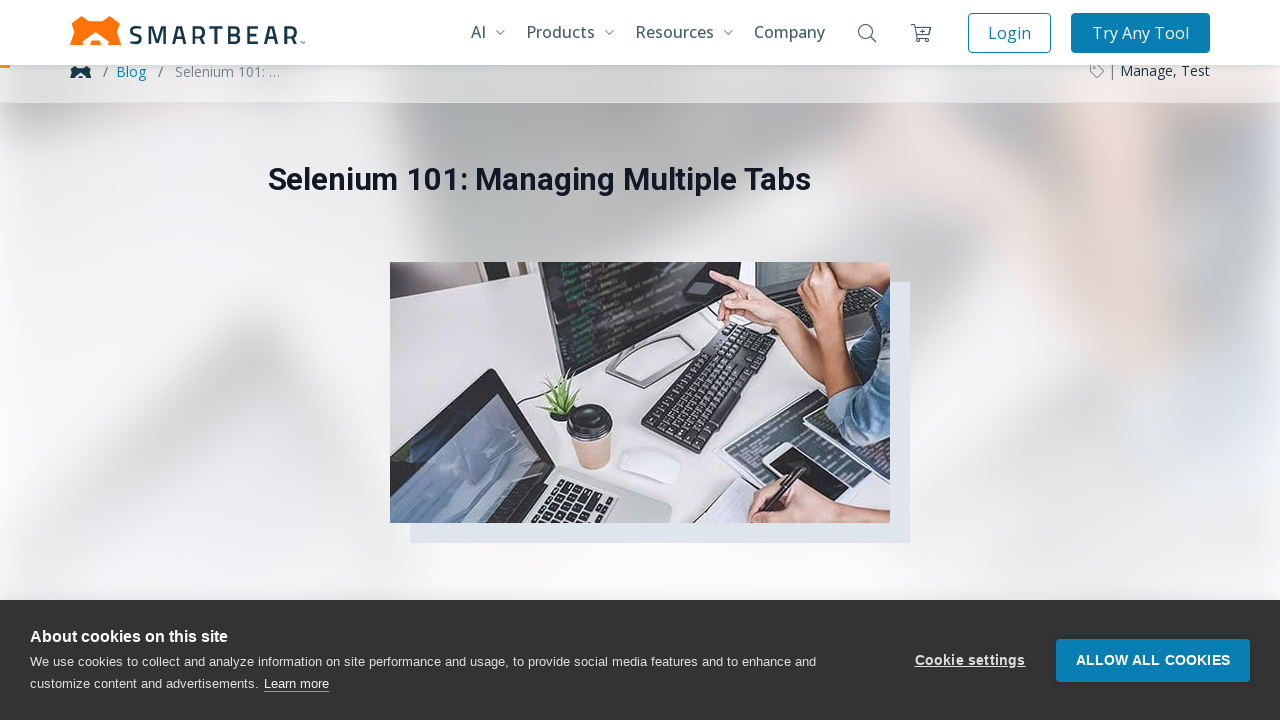

Closed new tab
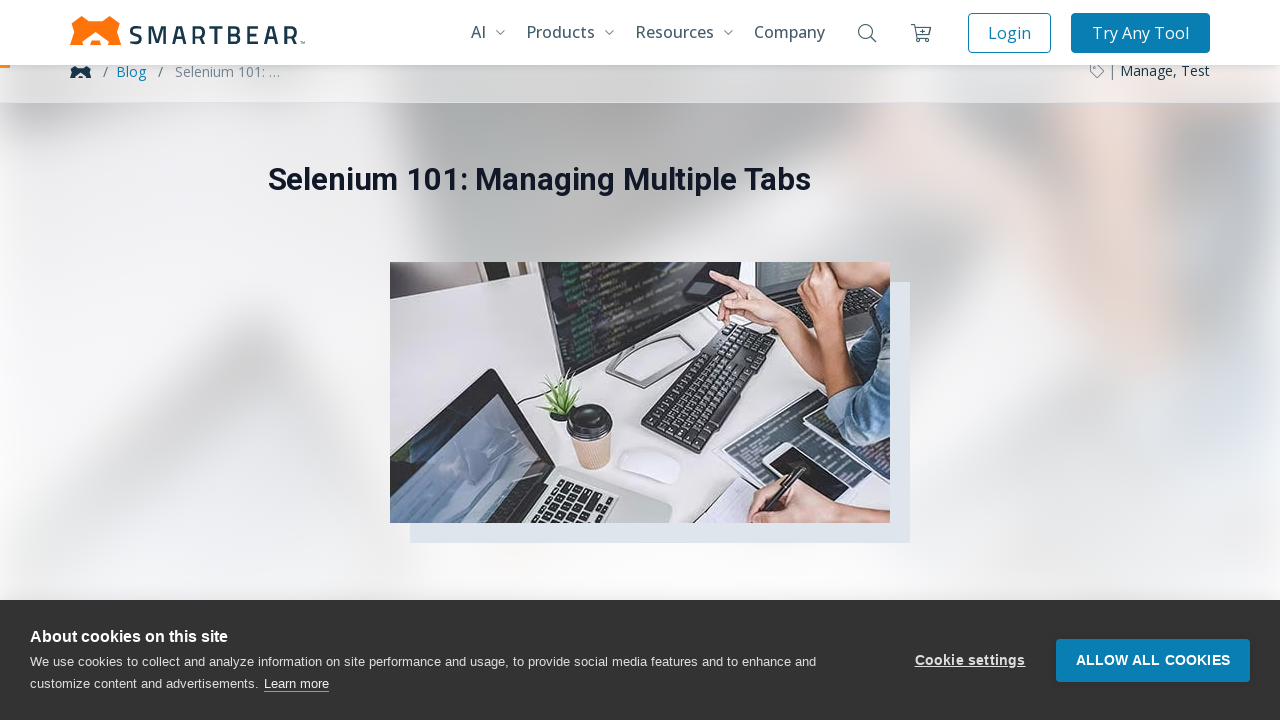

Verified original tab title: Selenium 101: Managing Multiple Tabs
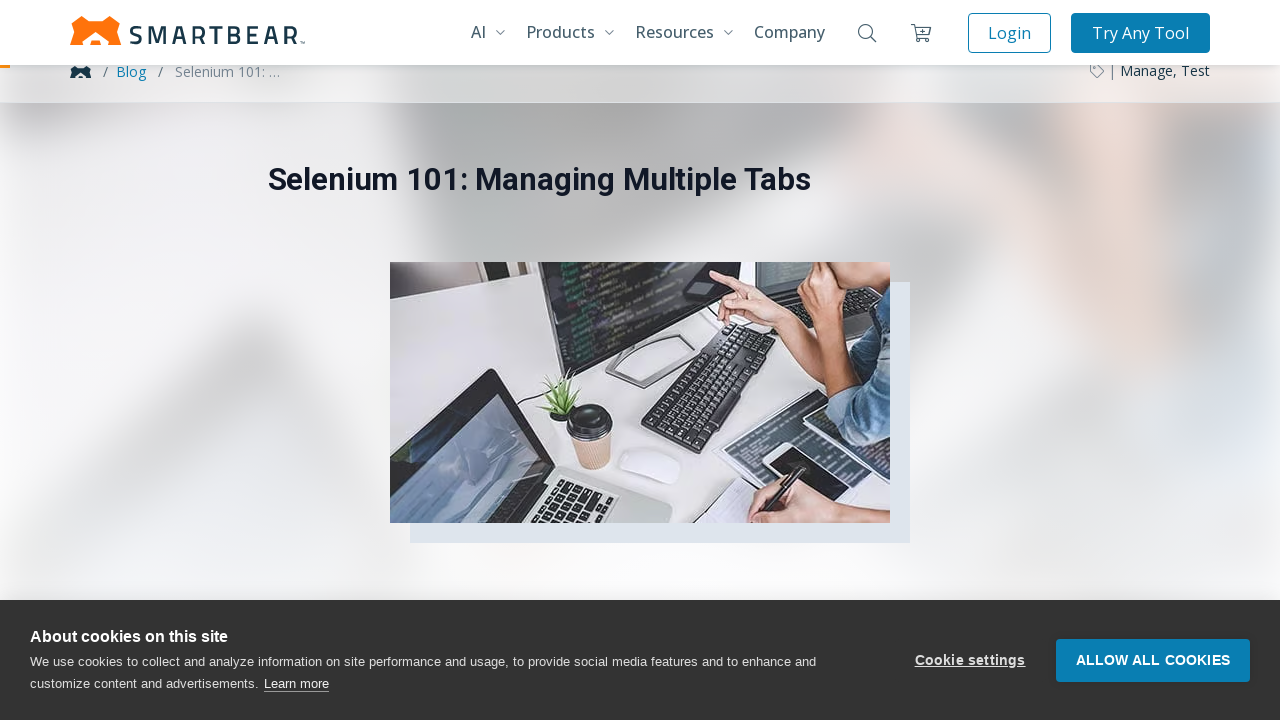

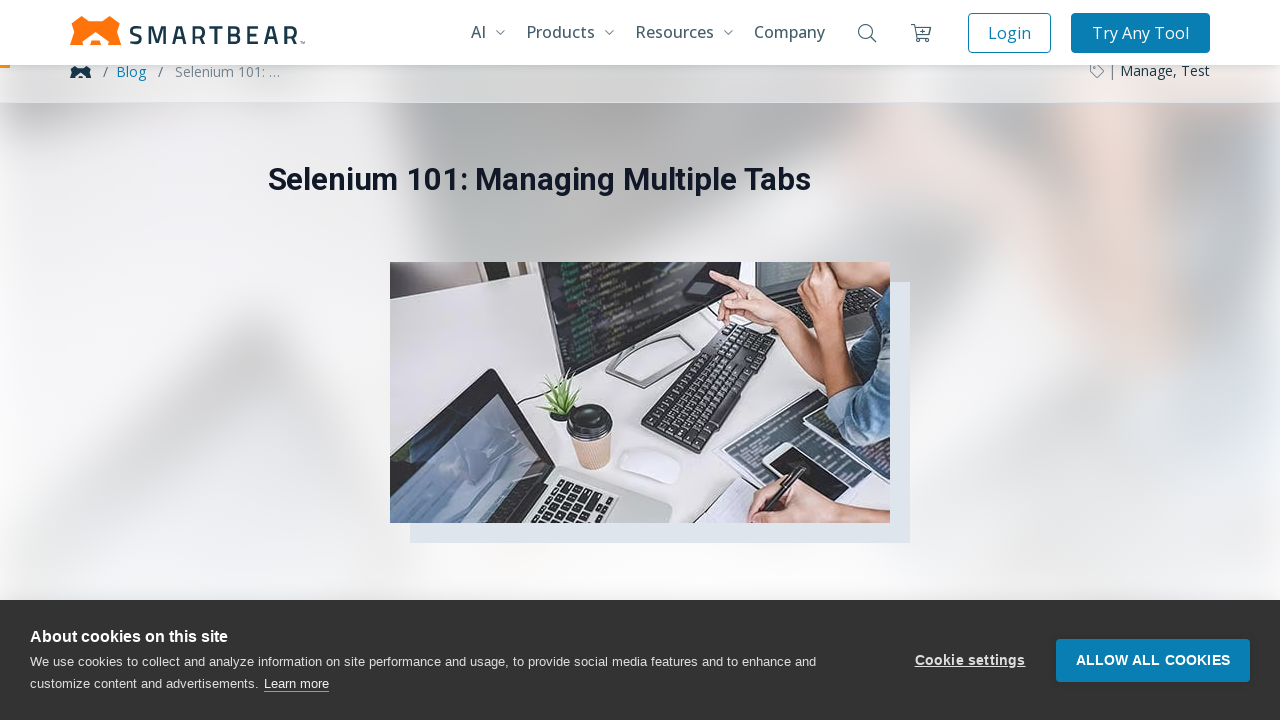